Tests navigation through the Shifting Content section by clicking on menu links and verifying that list items are present on the resulting page.

Starting URL: https://the-internet.herokuapp.com/

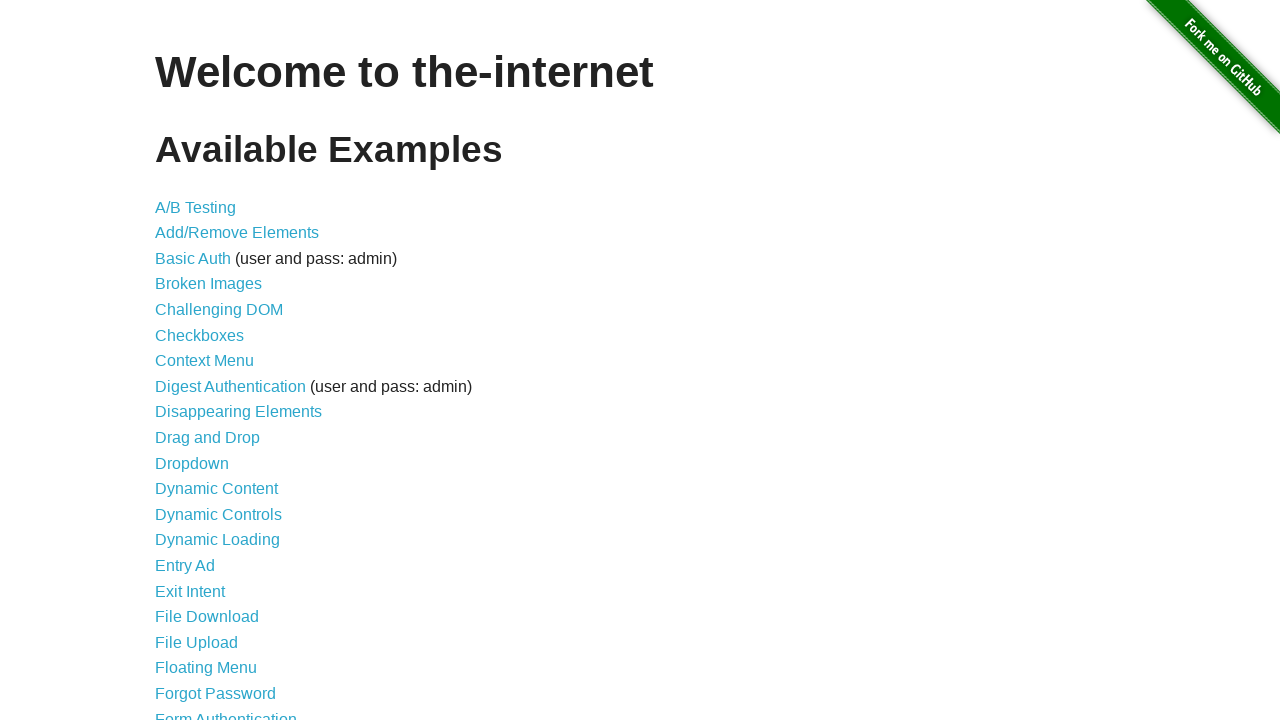

Clicked on 'Shifting Content' link at (212, 523) on text=Shifting Content
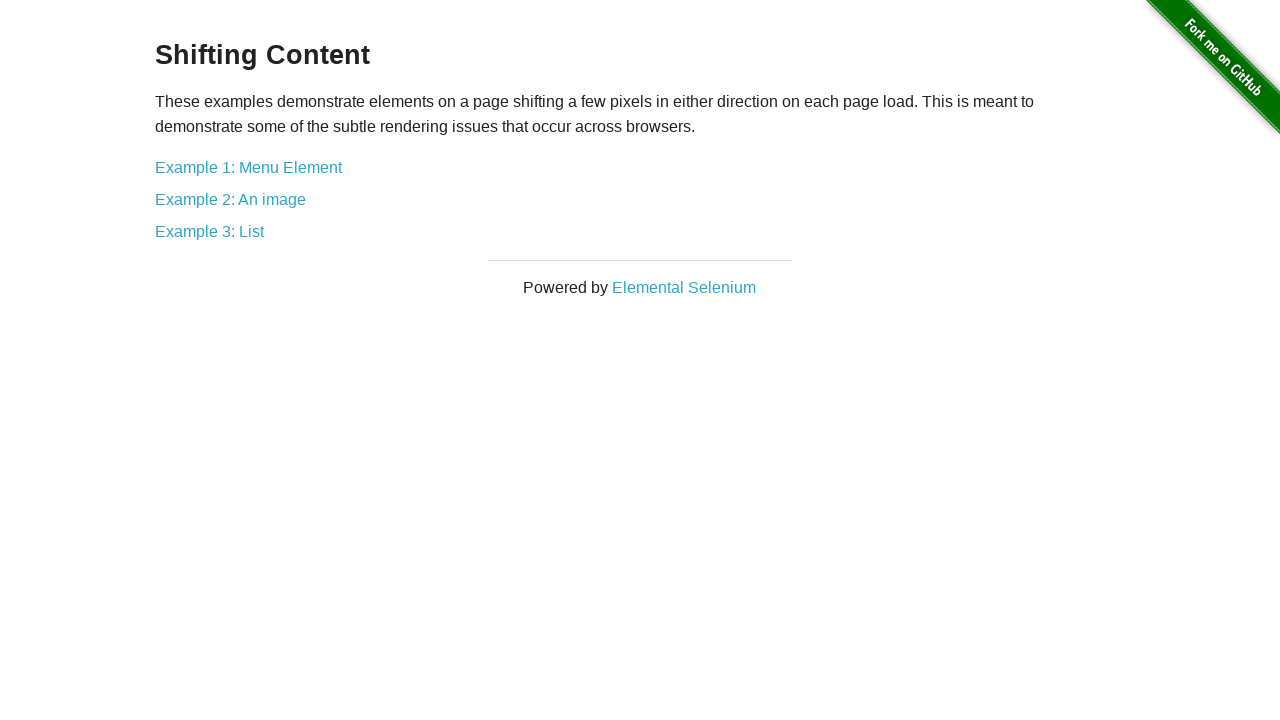

Clicked on 'Example 1: Menu Element' link at (248, 167) on text=Example 1: Menu Element
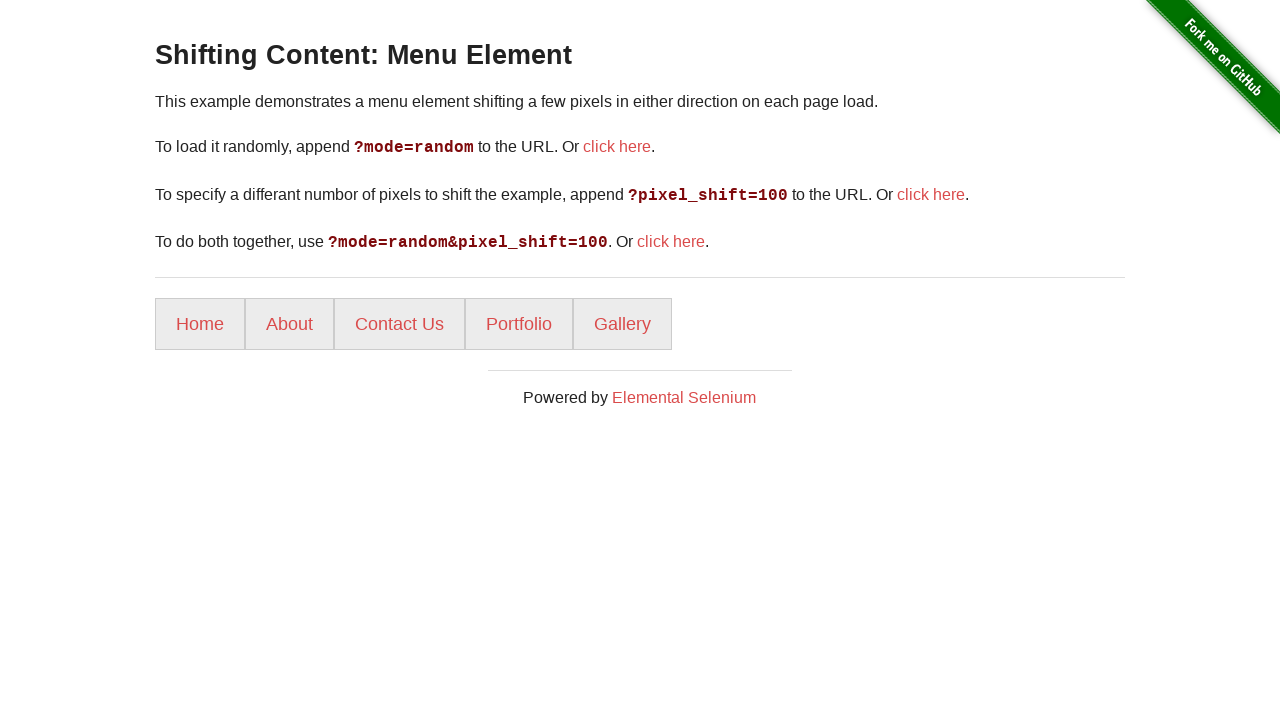

List items loaded on the page
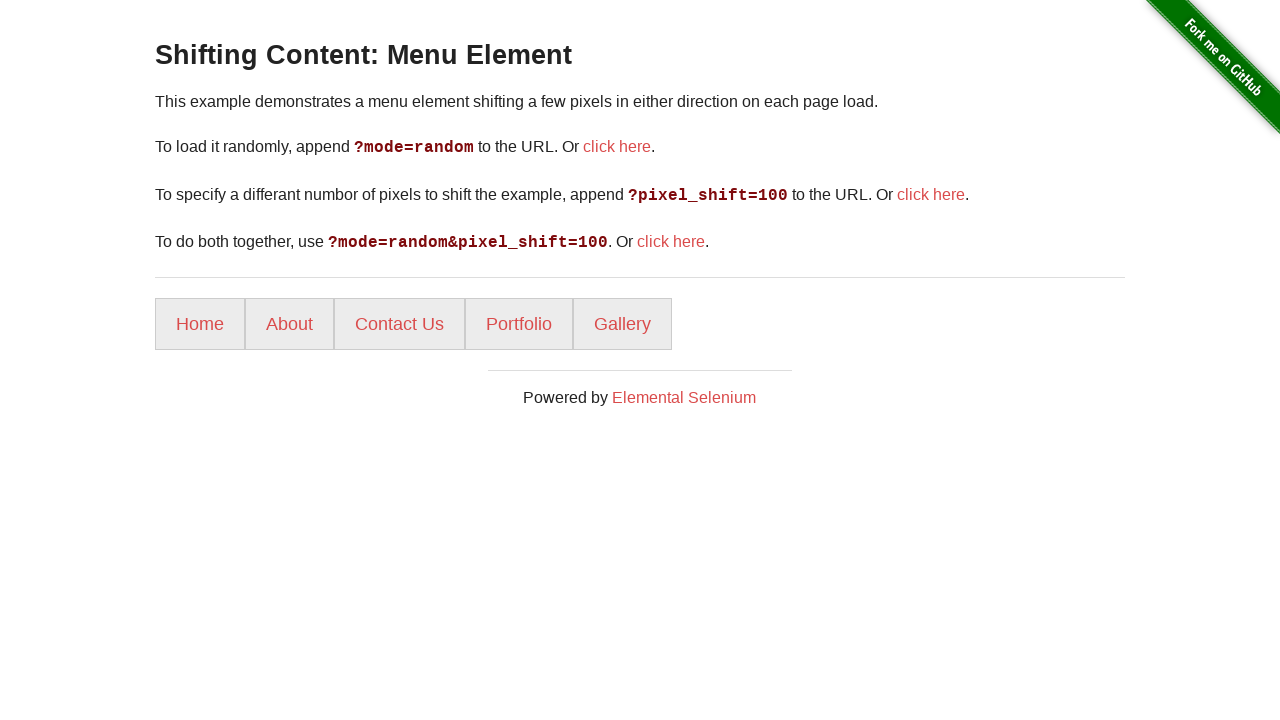

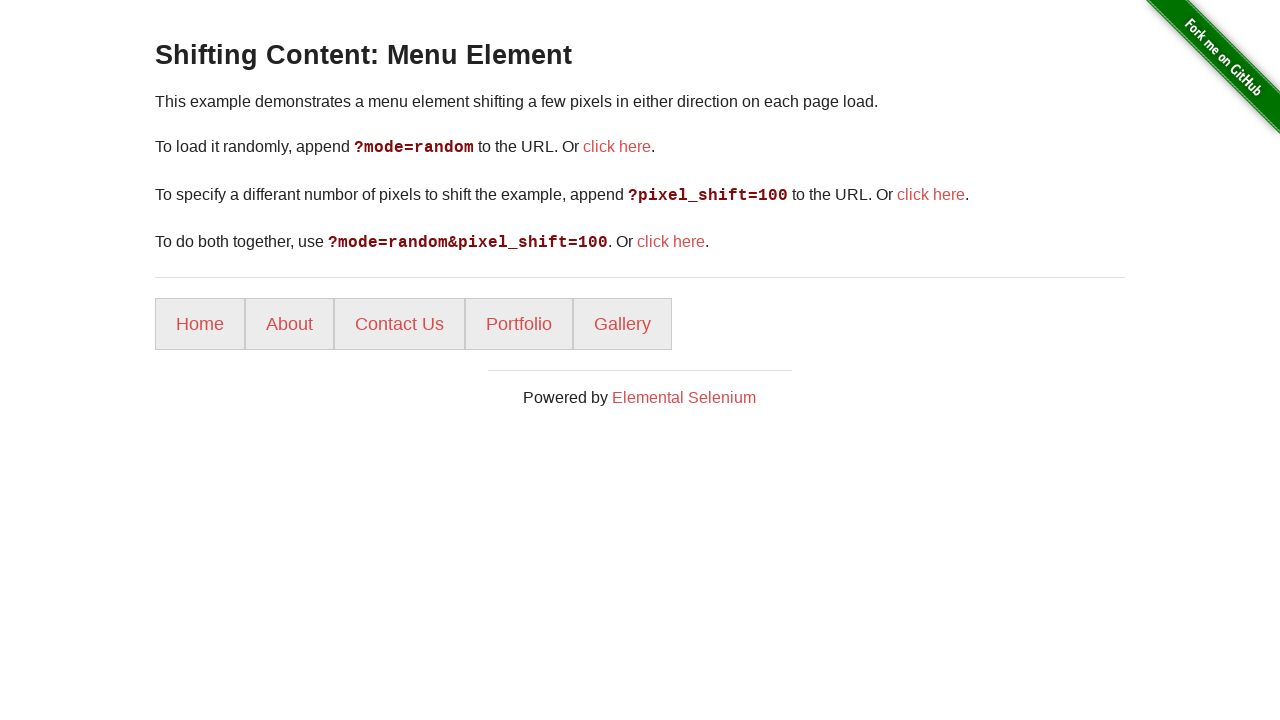